Tests prompt dialog box functionality by clicking a button to trigger a prompt, entering text into the prompt, and accepting it

Starting URL: https://www.techlearn.in/code/prompt-dialog-box/

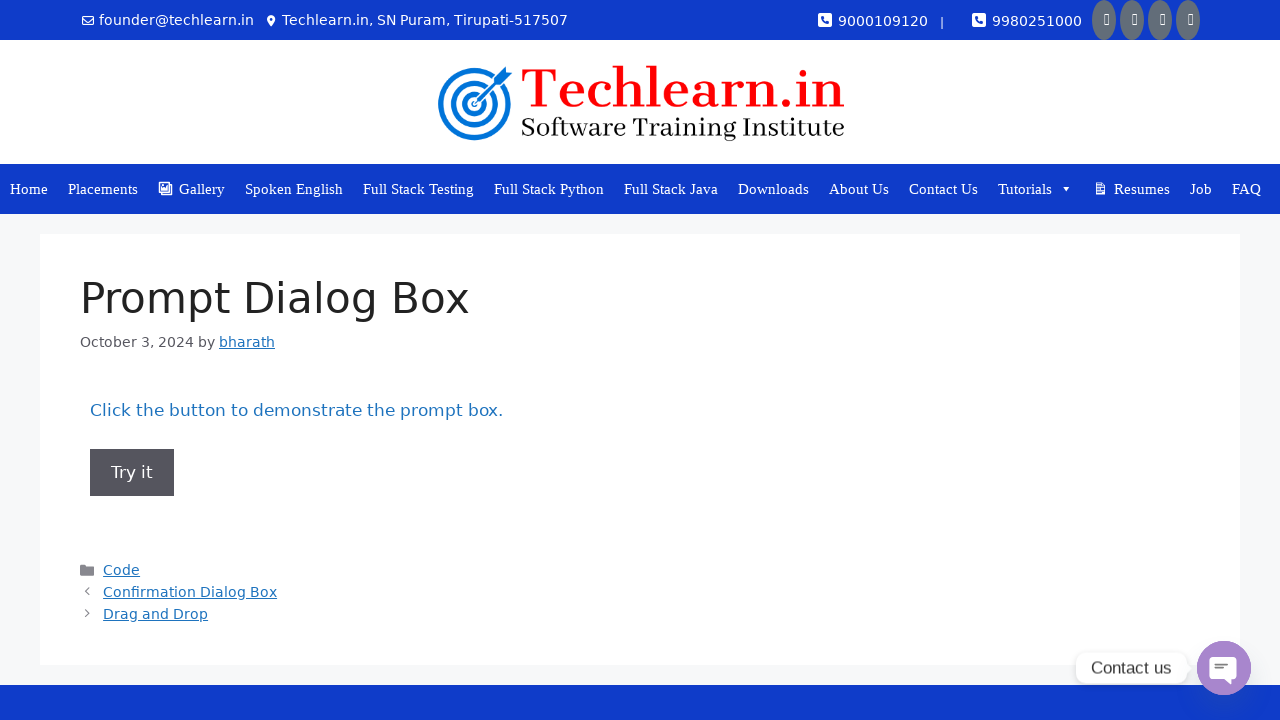

Set up dialog handler to accept prompt with text 'jaggumoon'
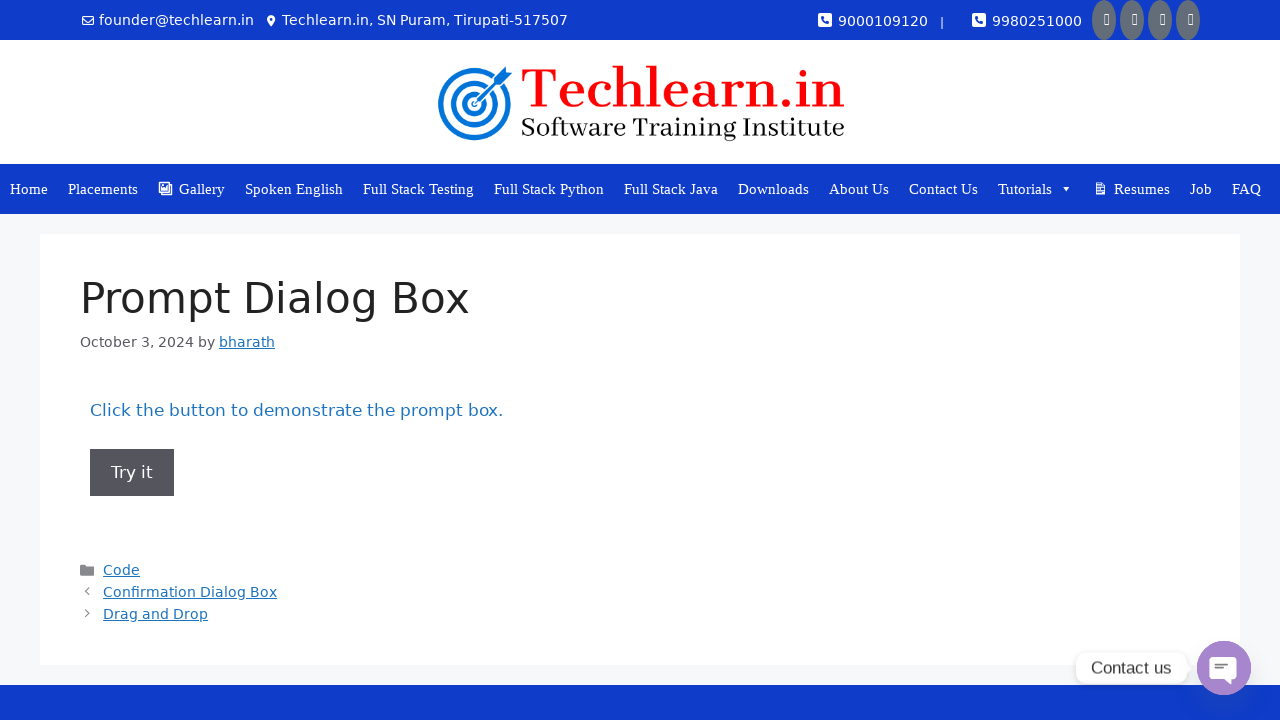

Clicked button to trigger prompt dialog at (132, 472) on button[onclick='myFunction()']
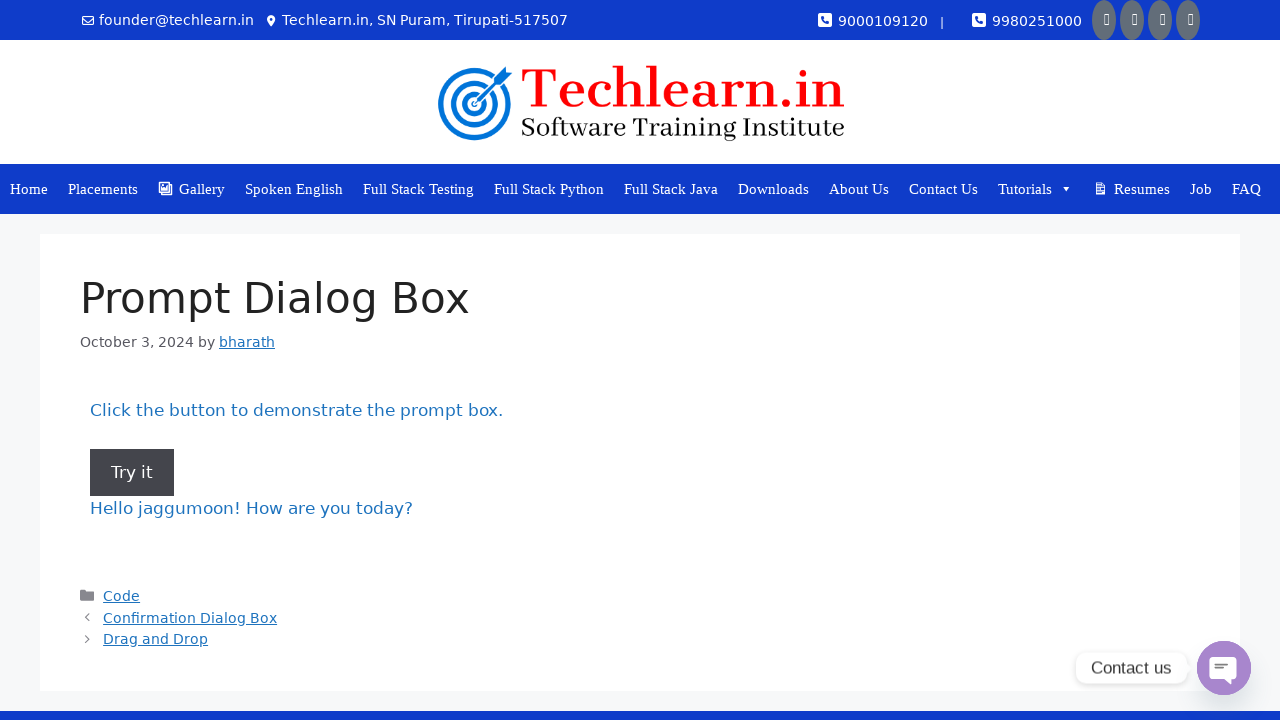

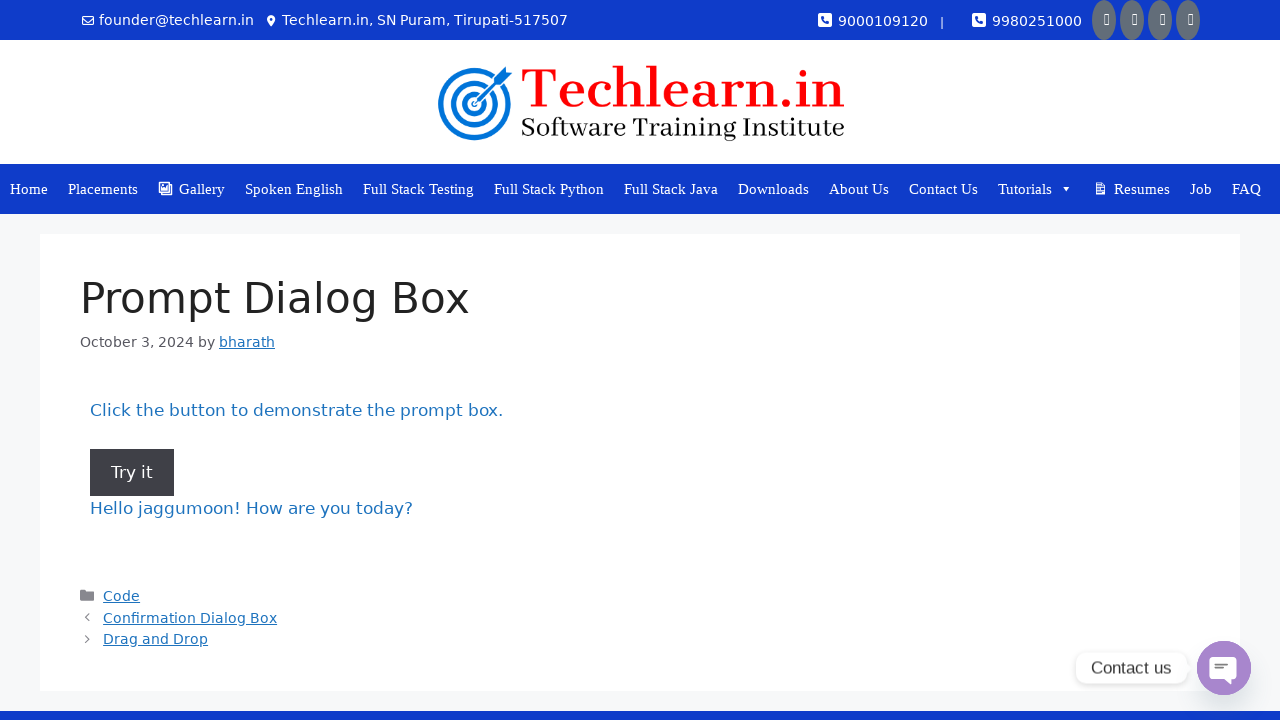